Tests JavaScript alert handling on demoqa.com by triggering three different types of alerts: accepting a simple alert, dismissing a confirmation alert, and entering text in a prompt alert before accepting it.

Starting URL: https://demoqa.com/alerts

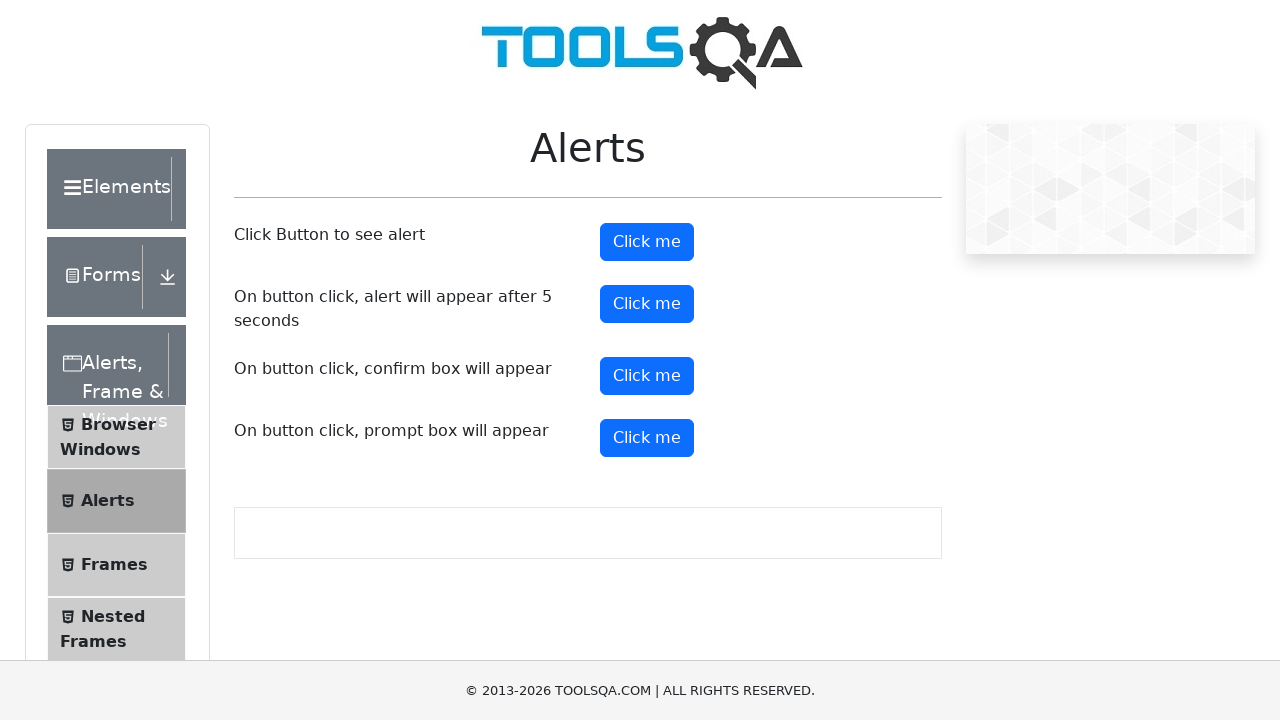

Clicked button to trigger simple alert at (647, 242) on #alertButton
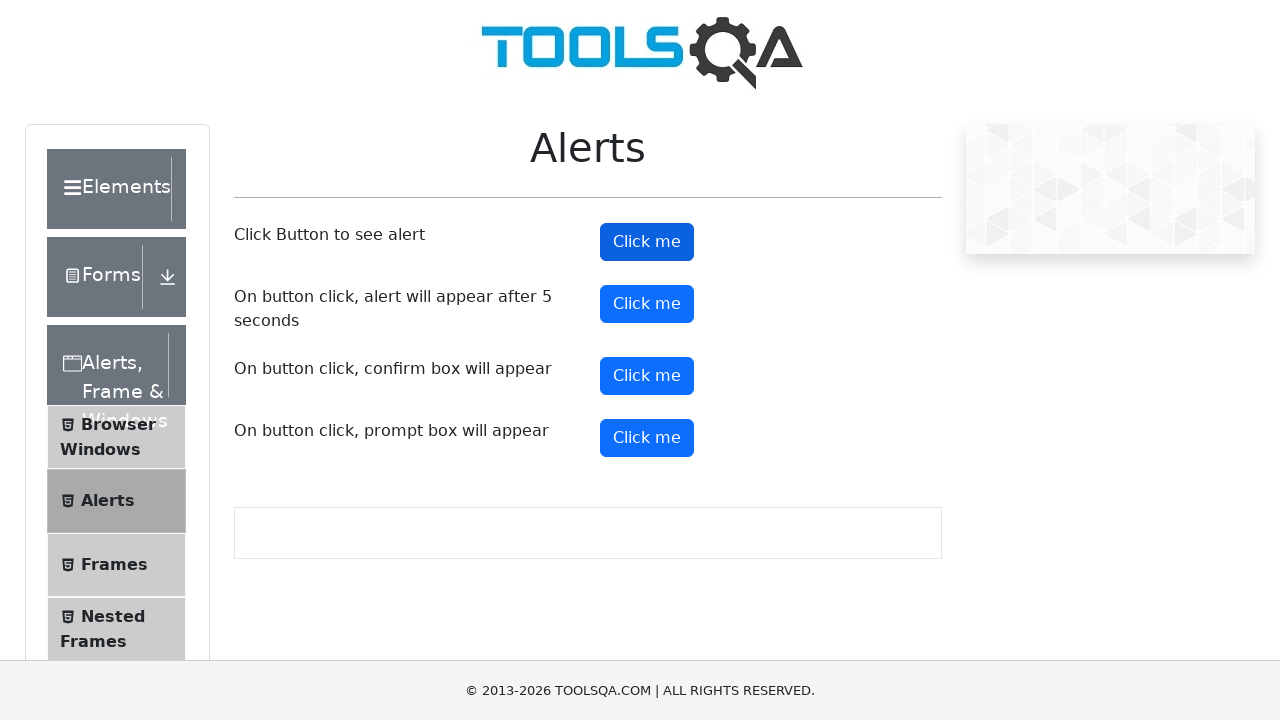

Set up dialog handler to accept alerts
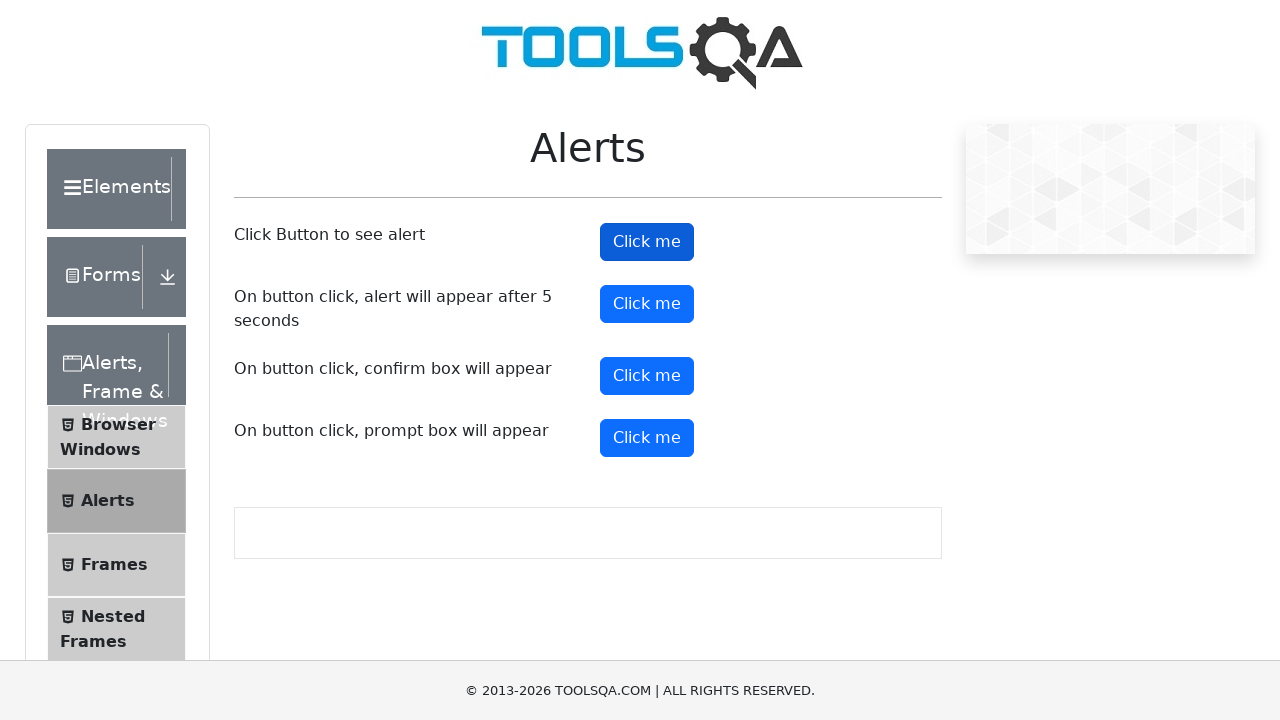

Waited for alert processing
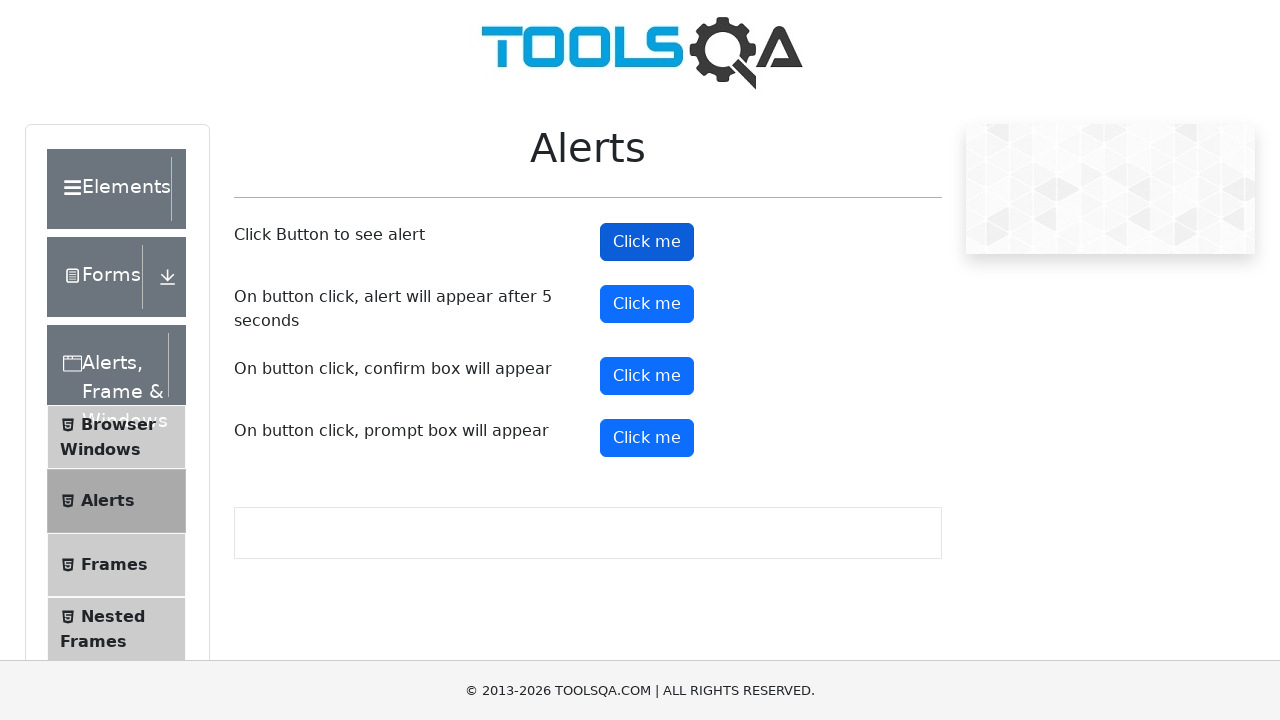

Set up dialog handler to dismiss confirmation alert
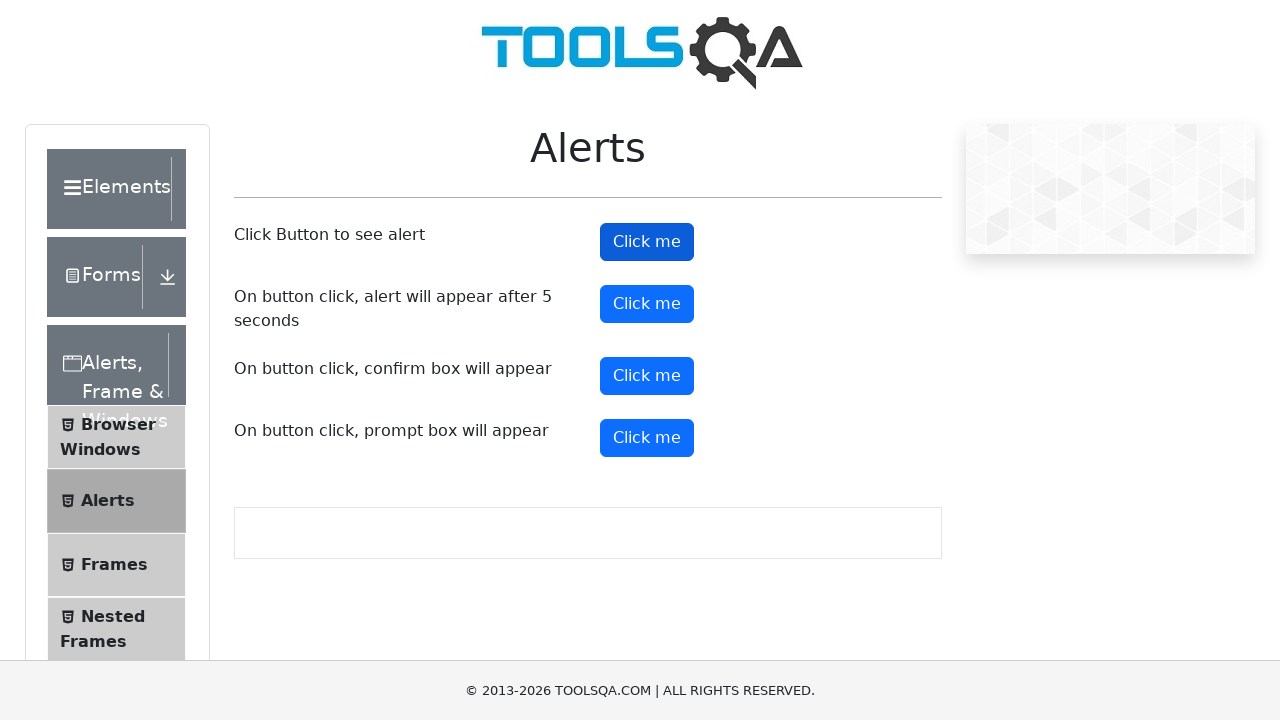

Clicked button to trigger confirmation alert at (647, 376) on #confirmButton
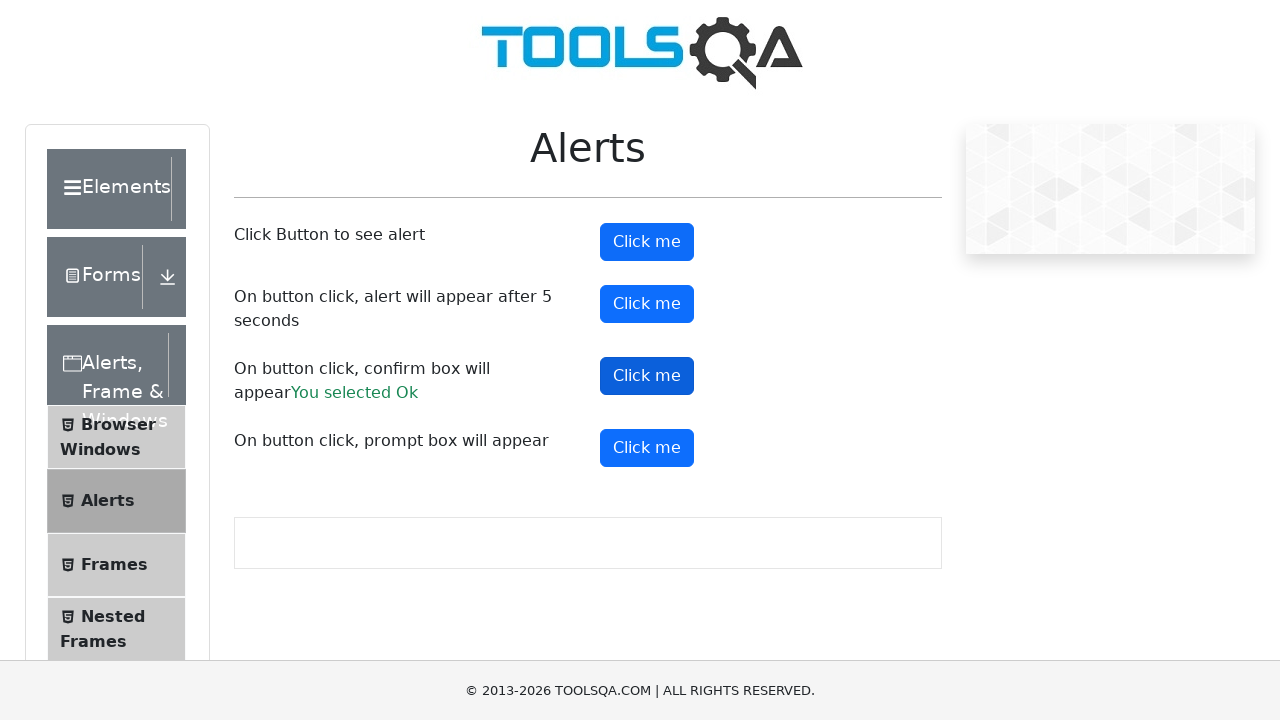

Waited for confirmation alert processing
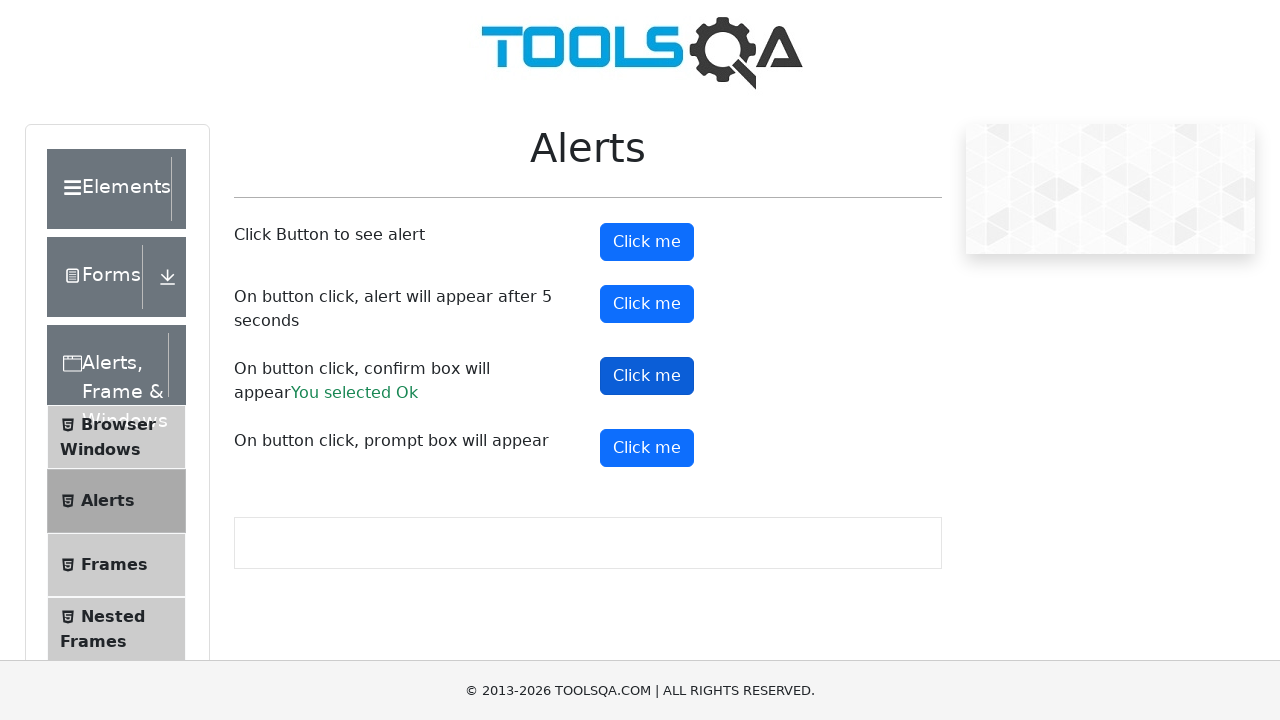

Set up dialog handler to enter text in prompt alert
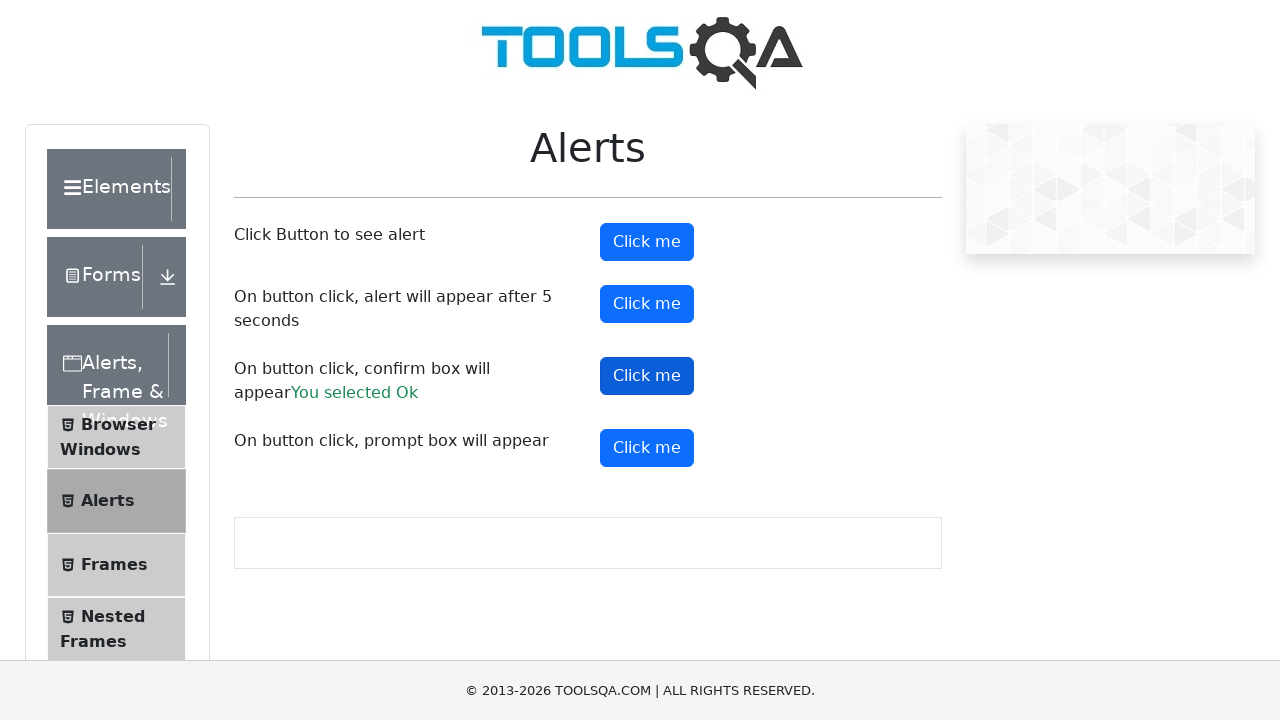

Clicked button to trigger prompt alert at (647, 448) on #promtButton
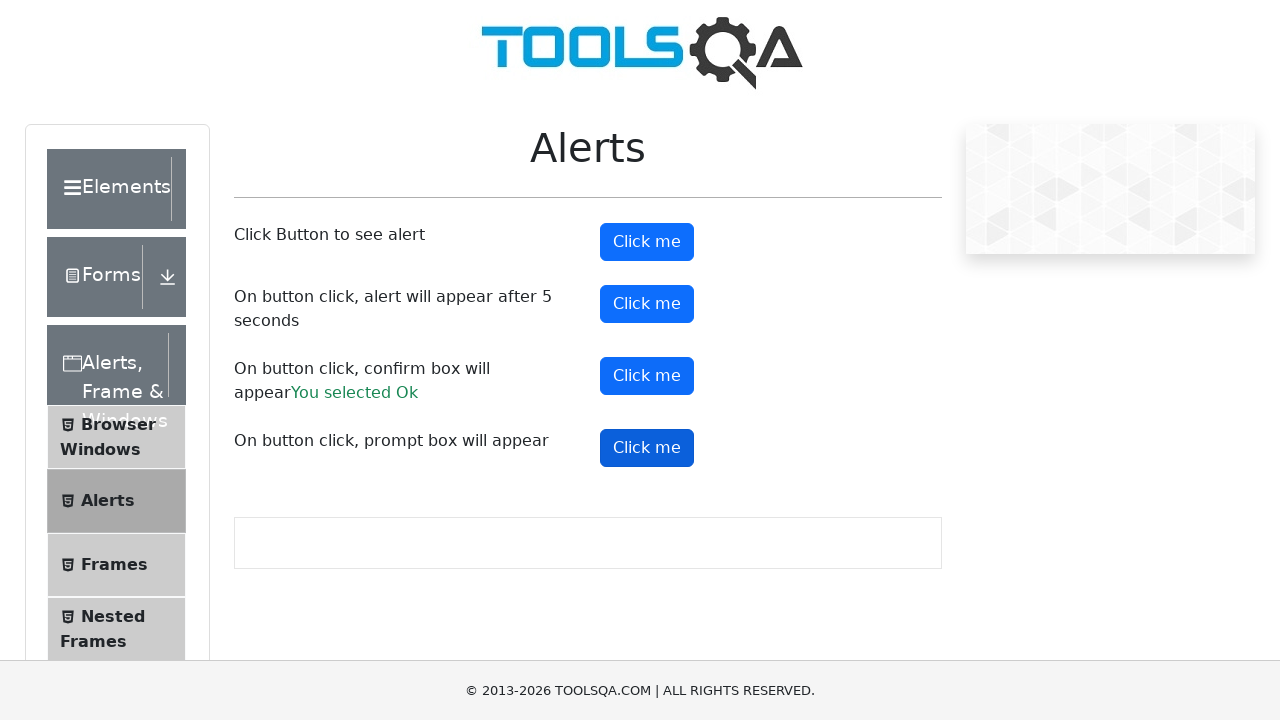

Waited for prompt alert processing
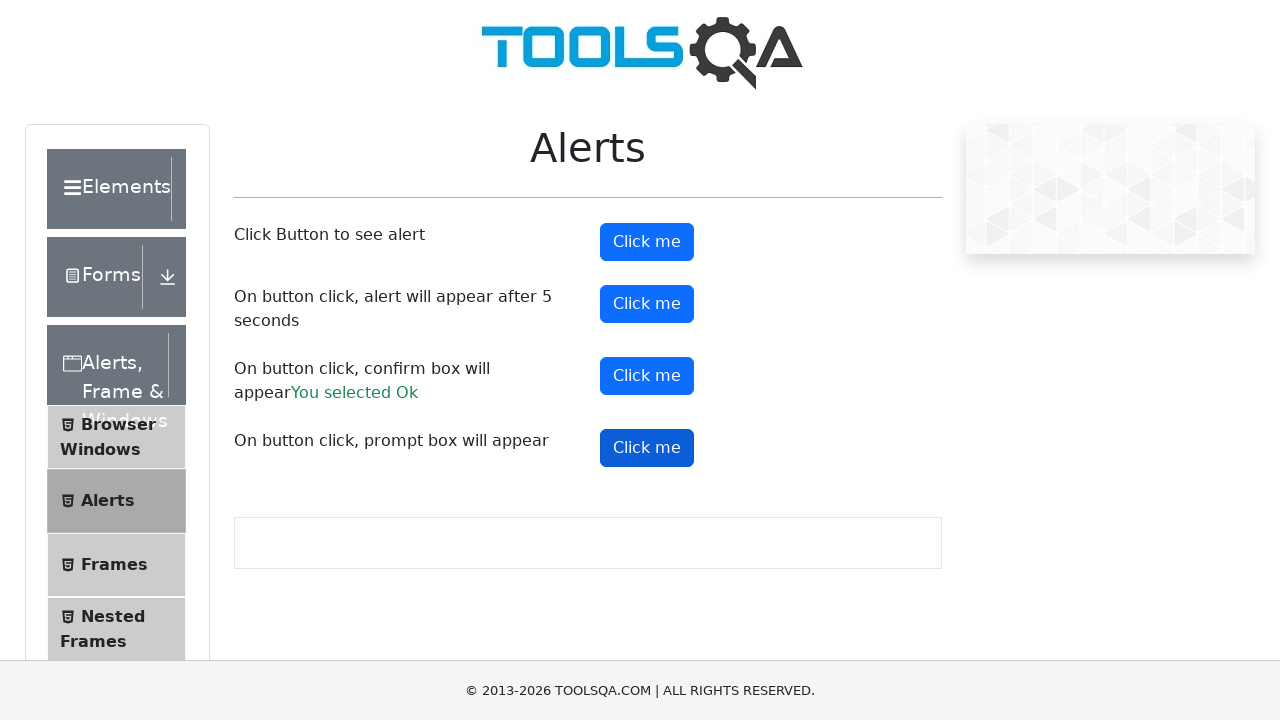

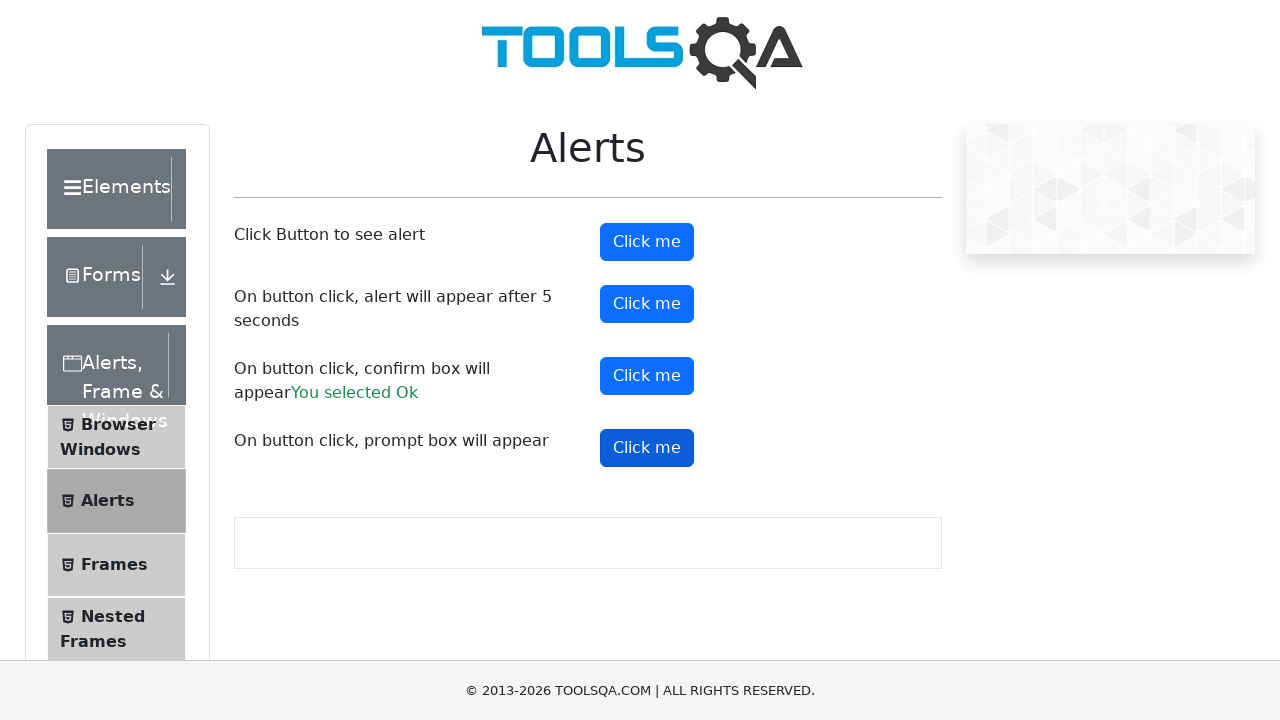